Tests the Playwright documentation homepage by verifying the page title contains "Playwright", checking that the "Get started" link has the correct href attribute, and clicking it to navigate to the intro page.

Starting URL: https://playwright.dev/

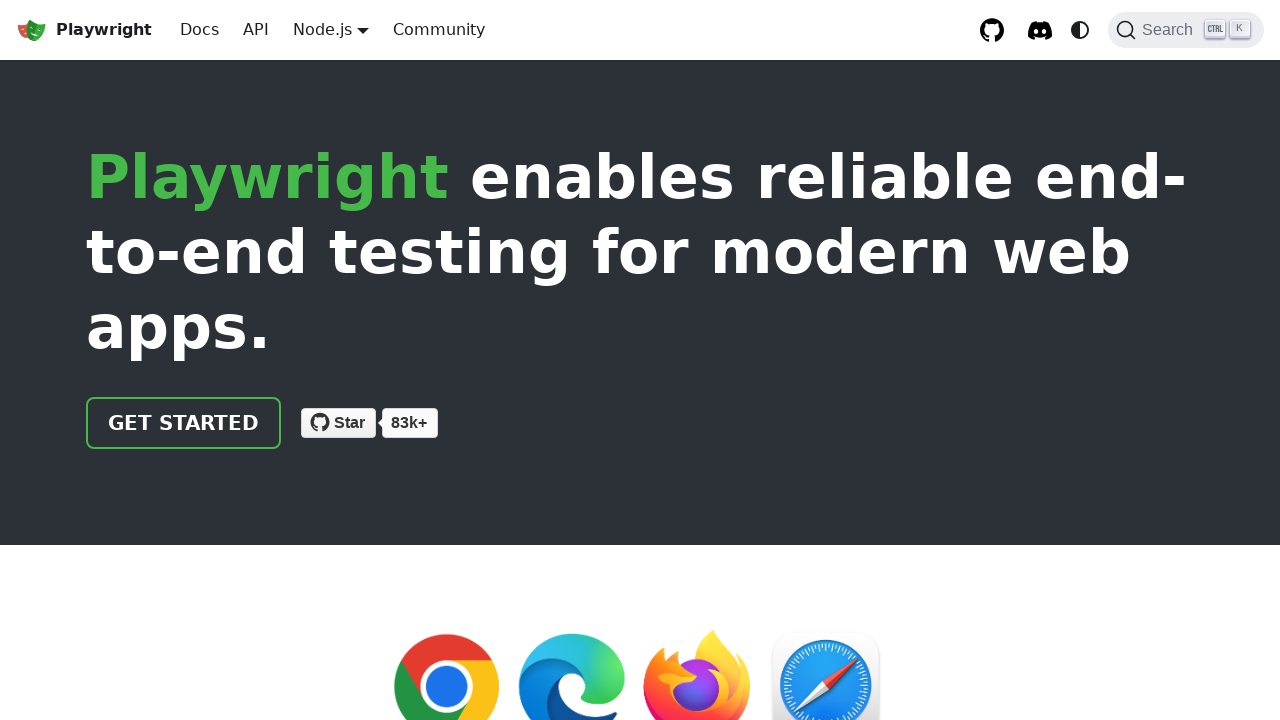

Verified page title contains 'Playwright'
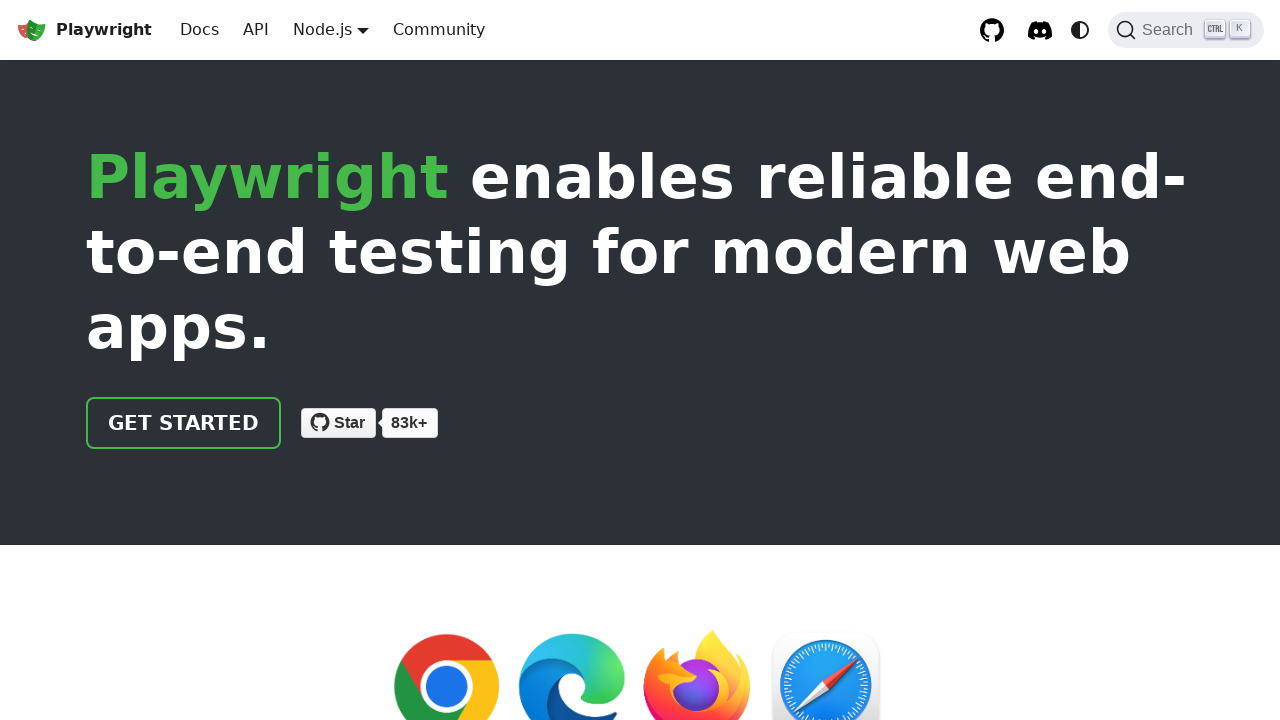

Located the 'Get started' link
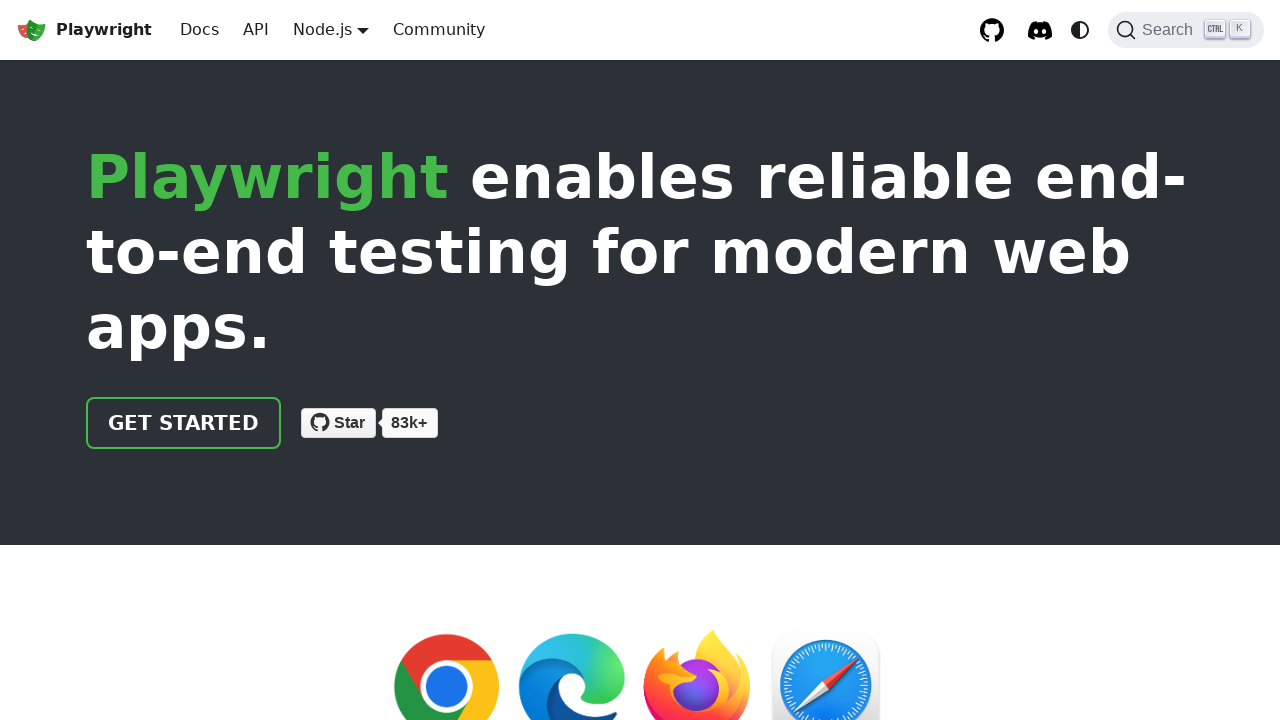

Verified 'Get started' link has href attribute '/docs/intro'
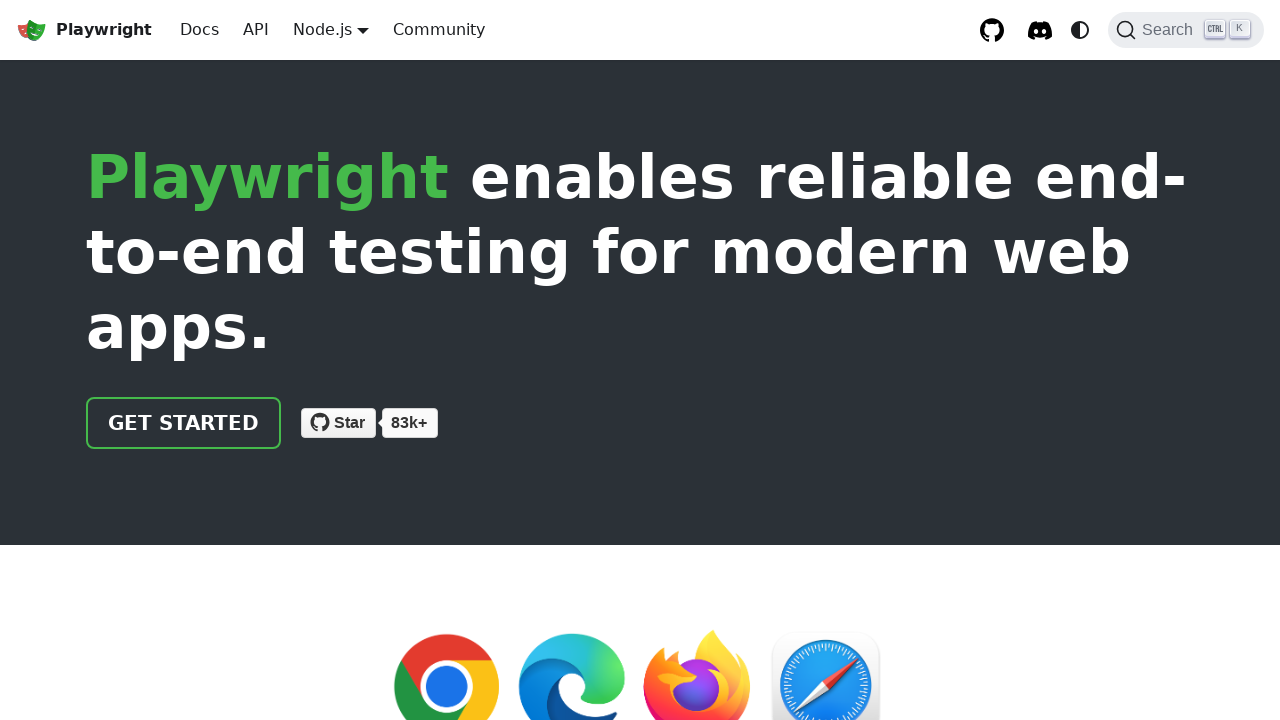

Clicked the 'Get started' link at (184, 423) on internal:role=link[name="Get started"i]
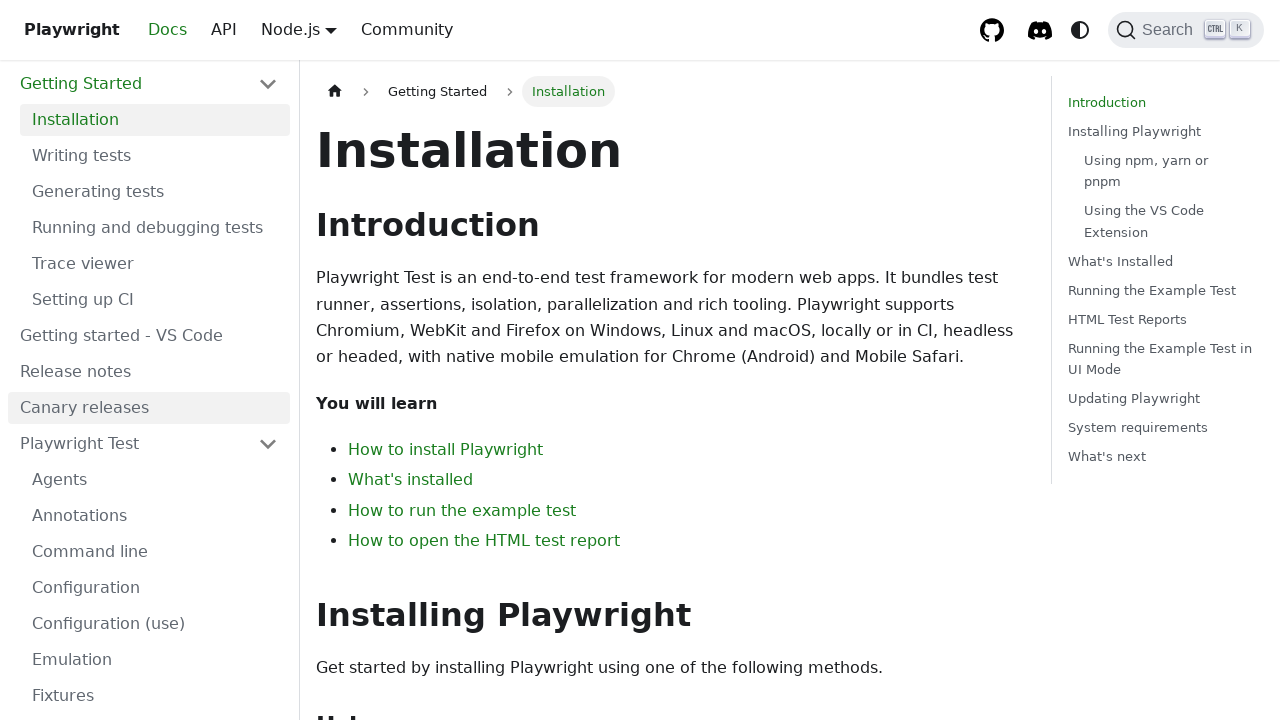

Verified navigation to intro page (URL contains 'intro')
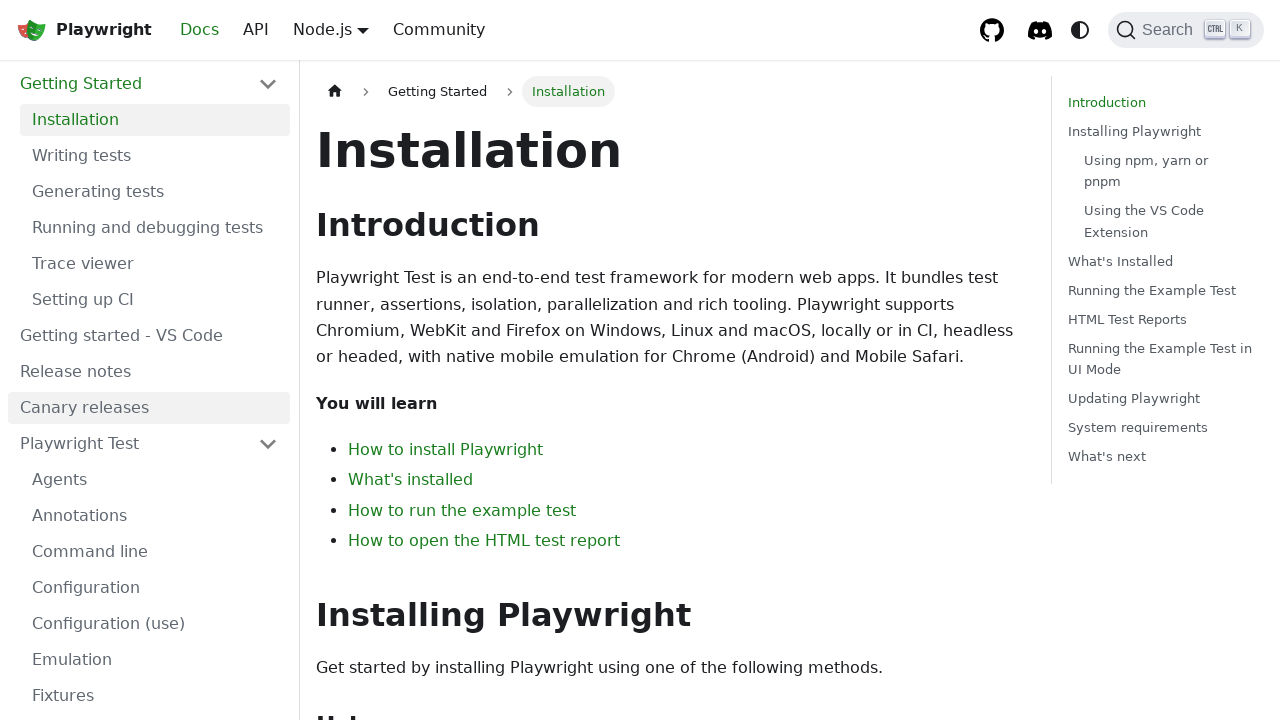

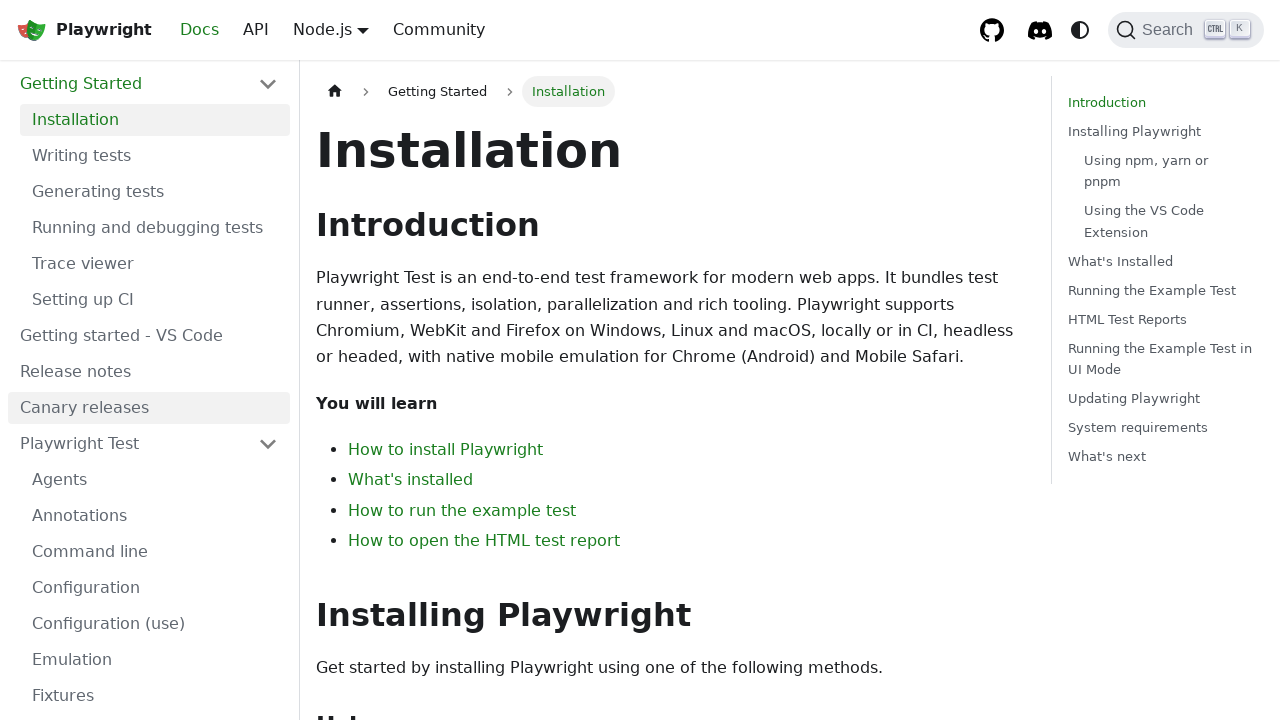